Tests color picker functionality by using JavaScript to change the color picker value from its initial color to red, then verifies the color was changed.

Starting URL: https://bonigarcia.dev/selenium-webdriver-java/web-form.html

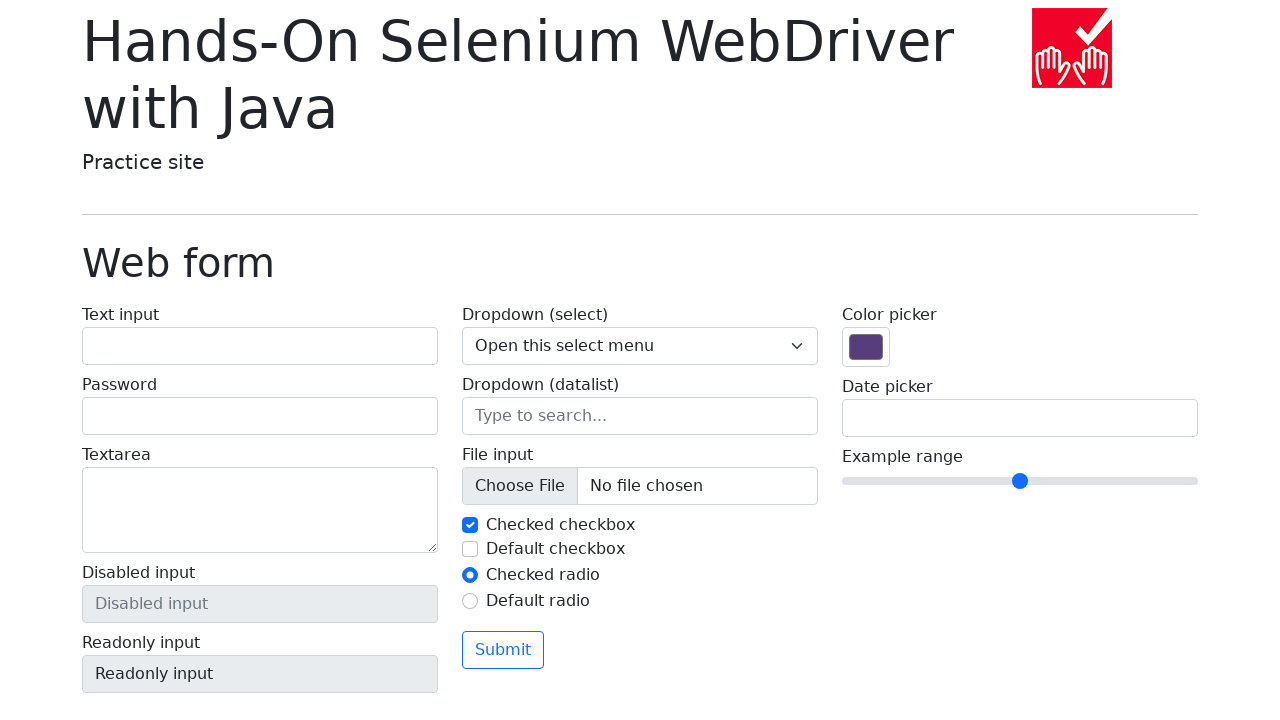

Color picker element is present and ready
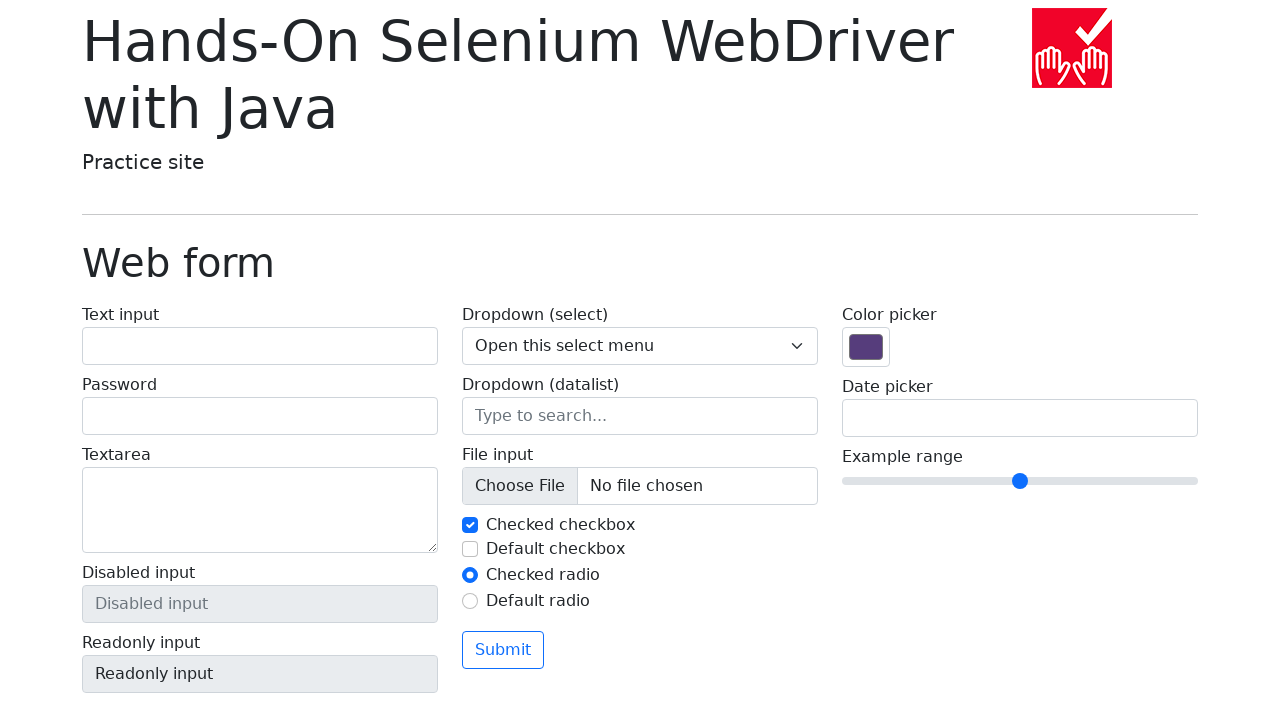

Retrieved initial color value: #563d7c
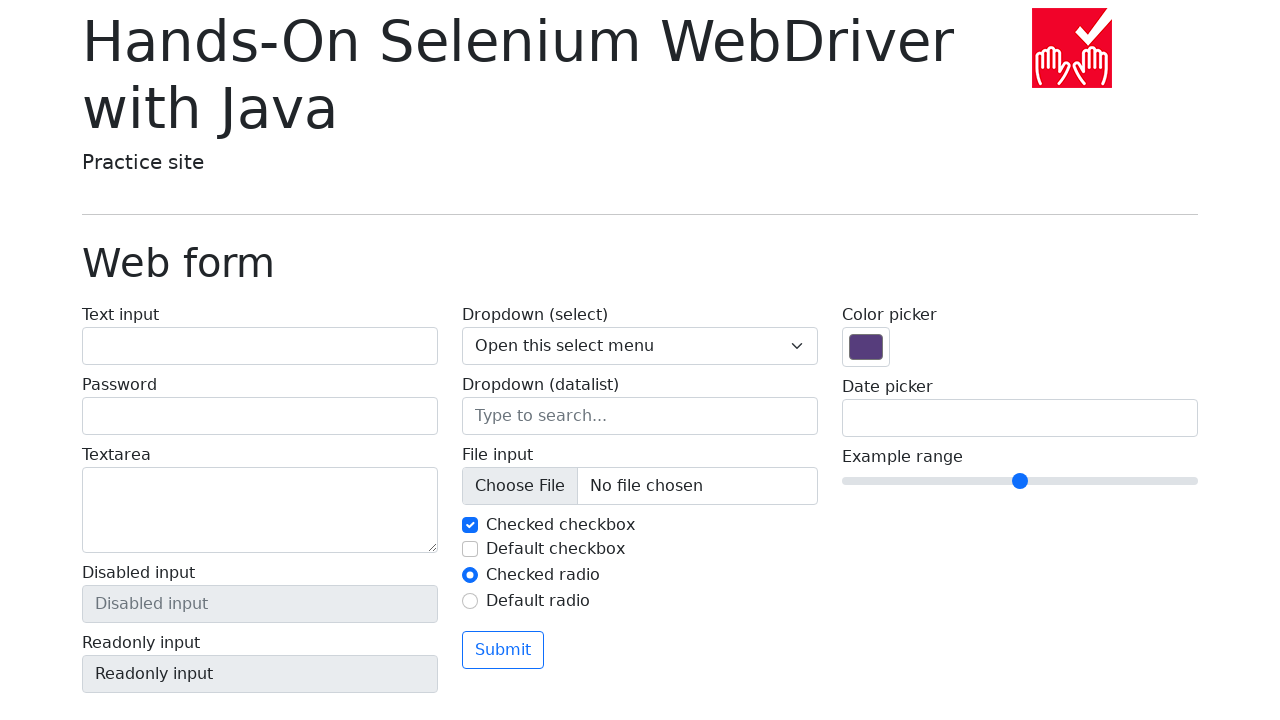

Set color picker value to red (#ff0000) using JavaScript
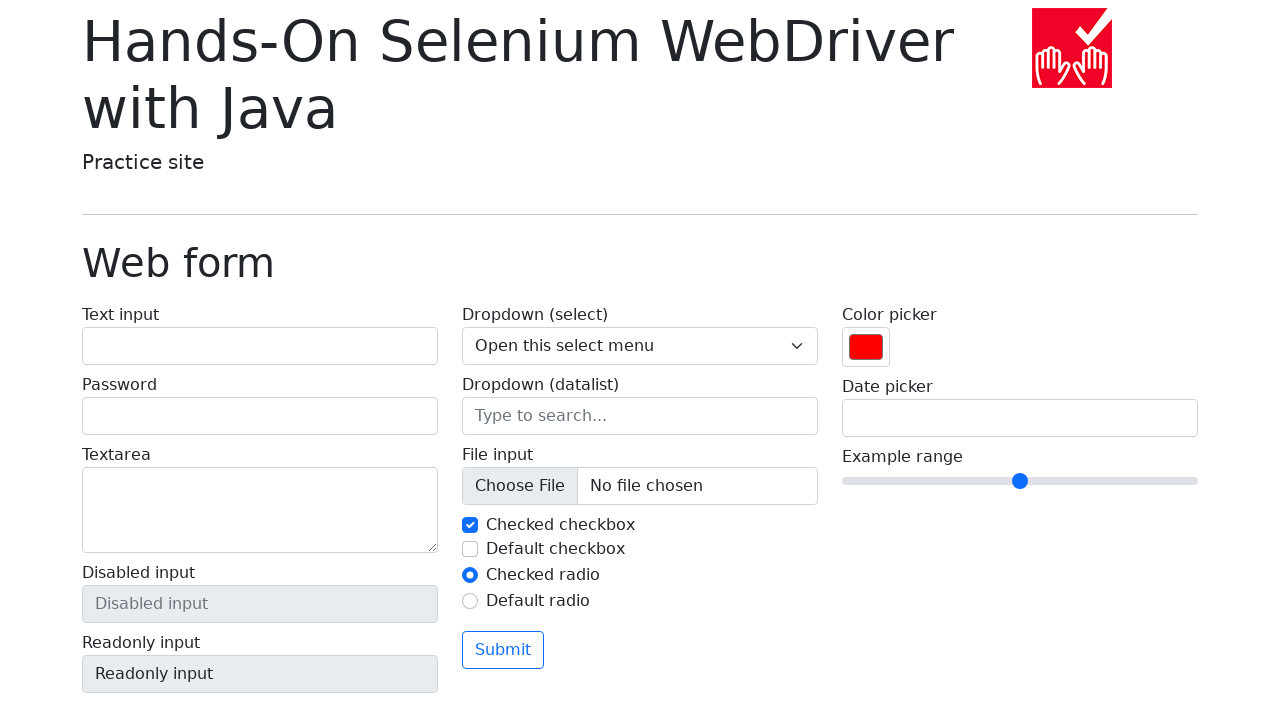

Retrieved final color value: #563d7c
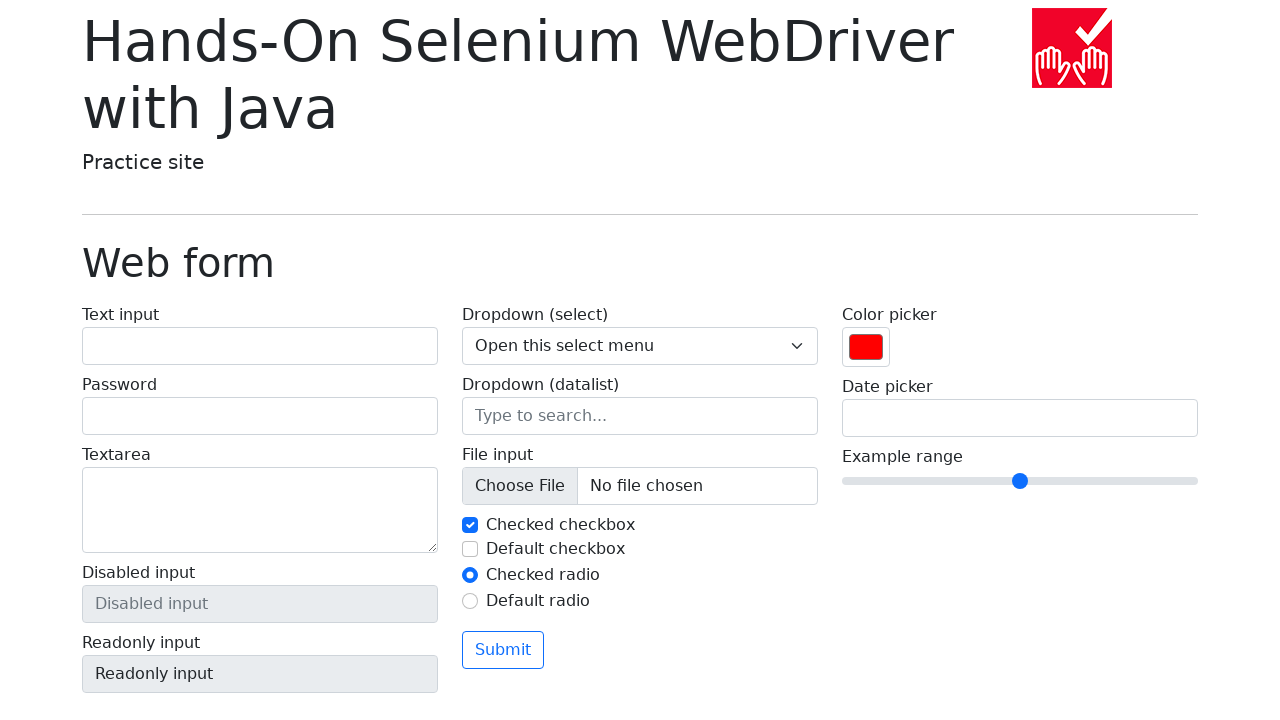

Waited 500ms to ensure color value is set
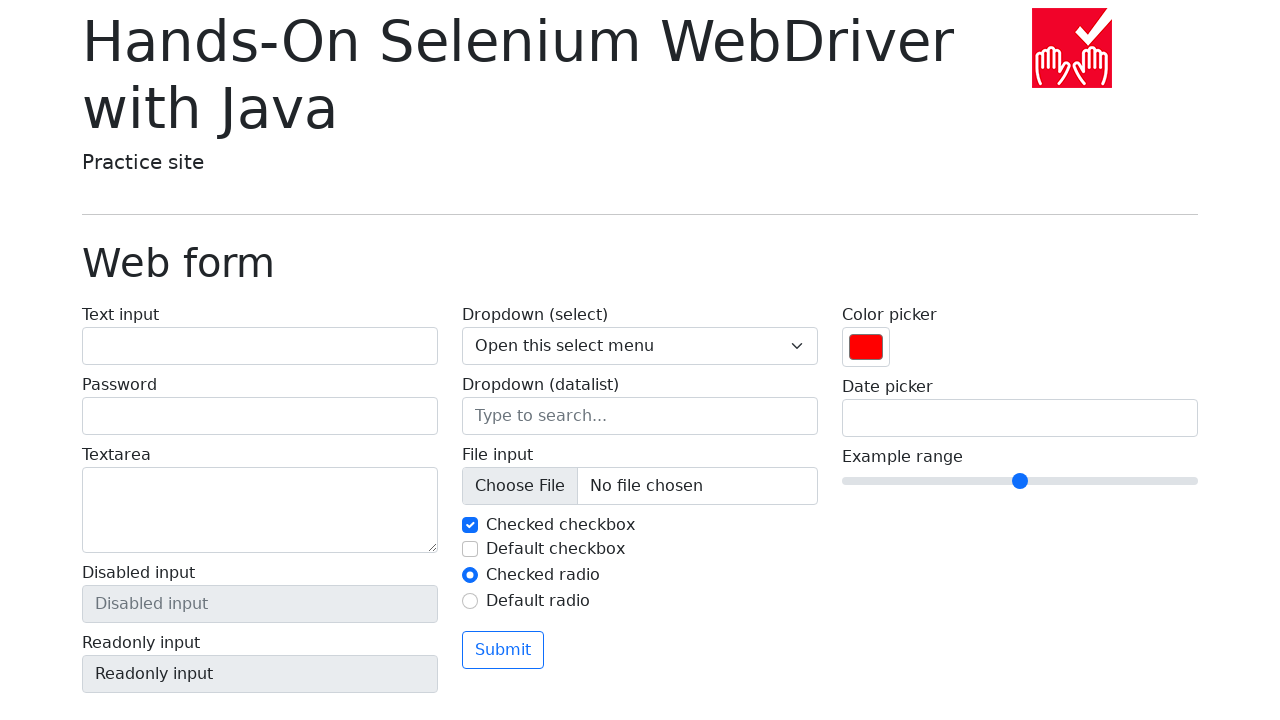

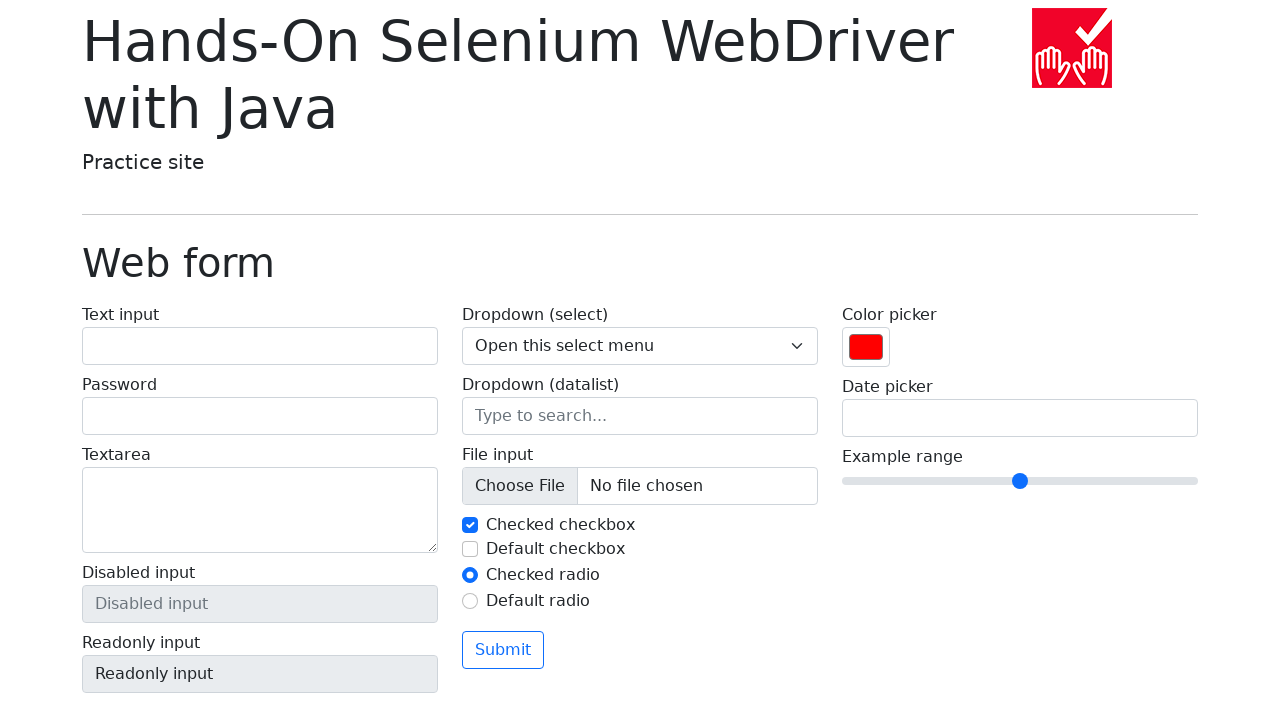